Tests that todo data persists after page reload

Starting URL: https://demo.playwright.dev/todomvc

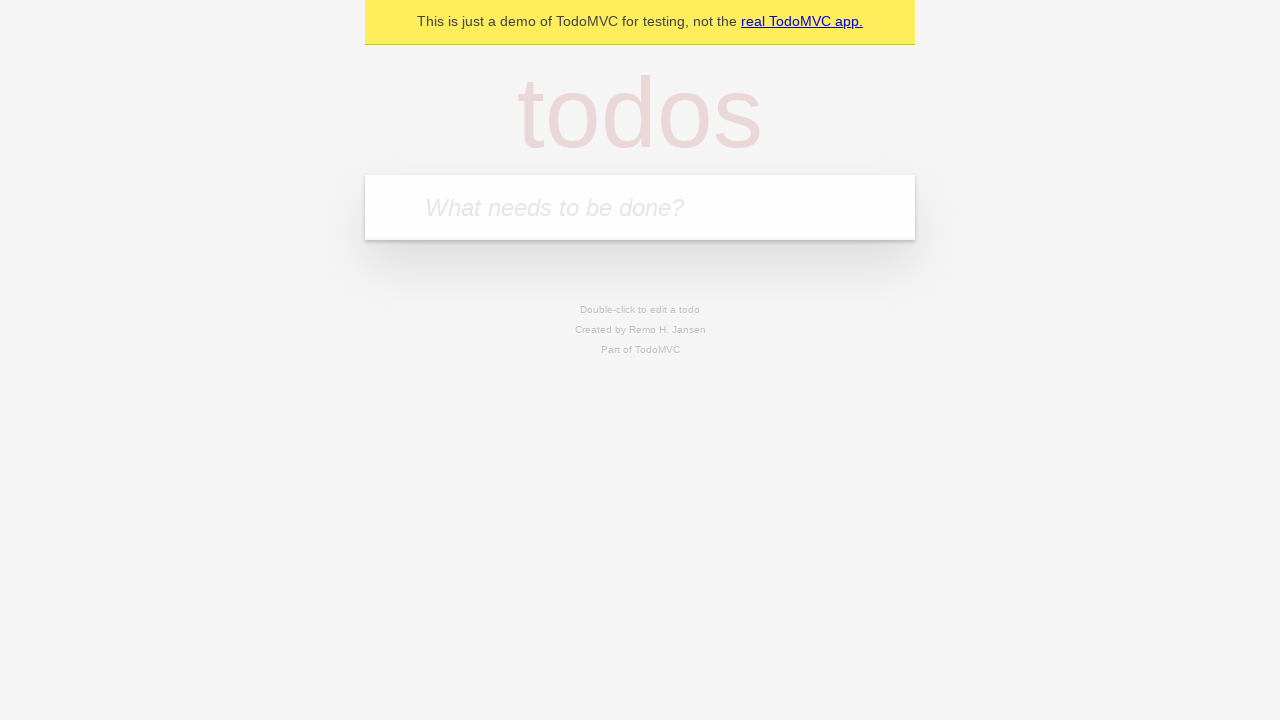

Located the todo input field
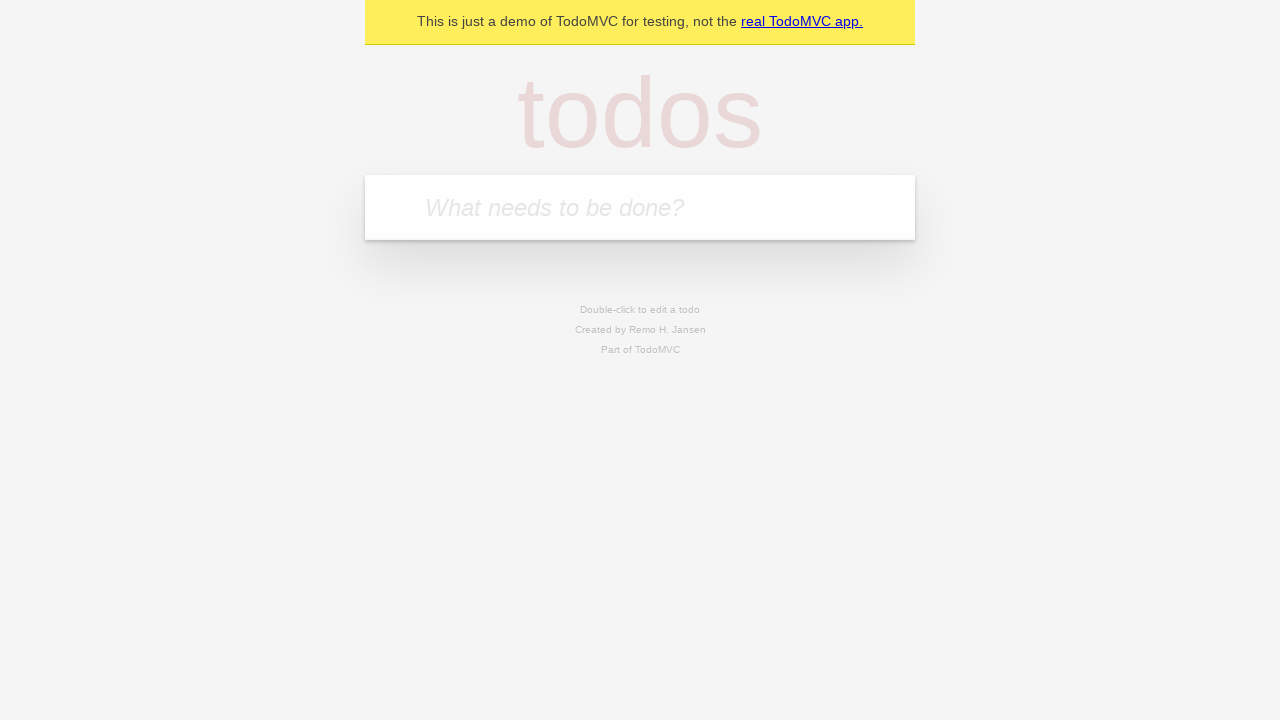

Filled todo input with 'buy some cheese' on internal:attr=[placeholder="What needs to be done?"i]
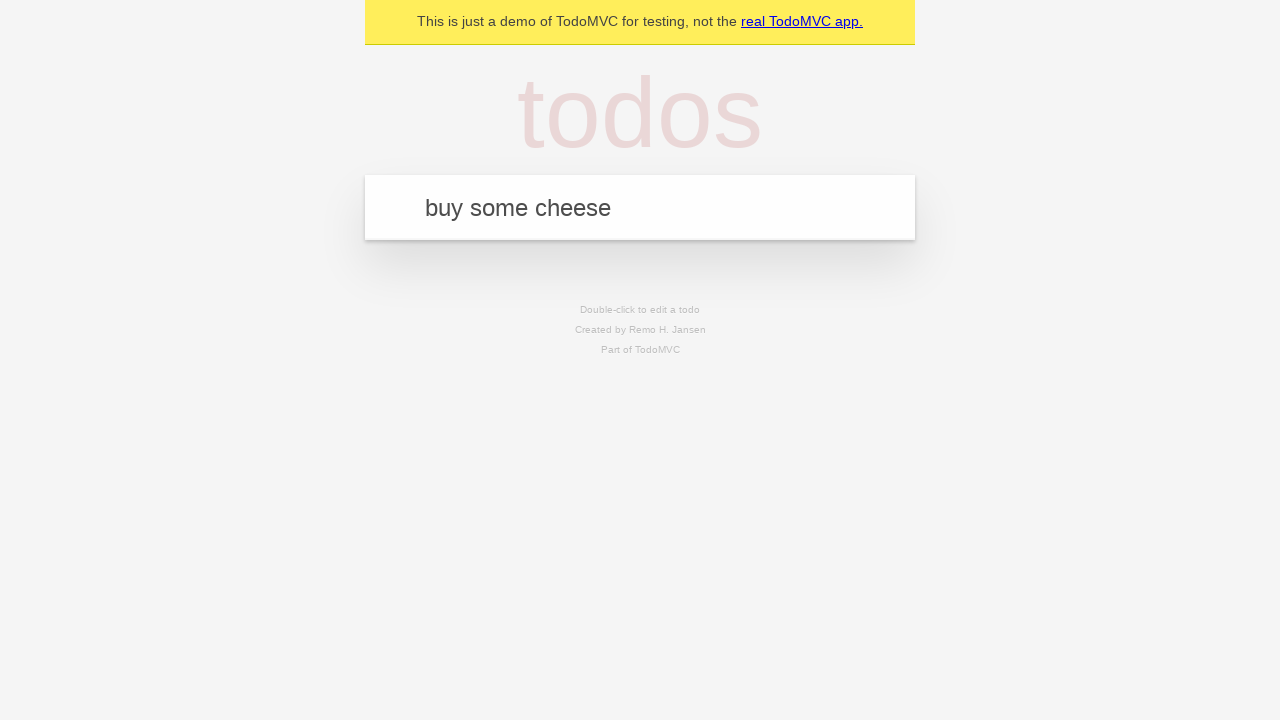

Pressed Enter to create first todo item on internal:attr=[placeholder="What needs to be done?"i]
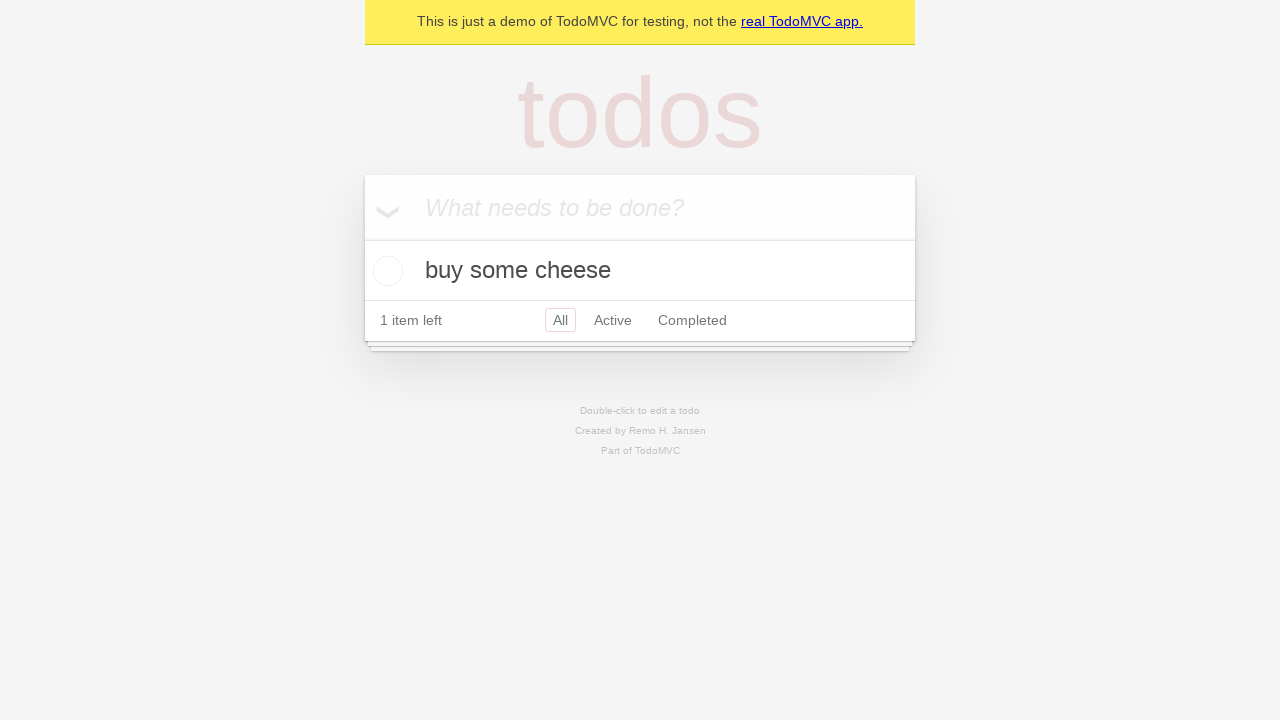

Filled todo input with 'feed the cat' on internal:attr=[placeholder="What needs to be done?"i]
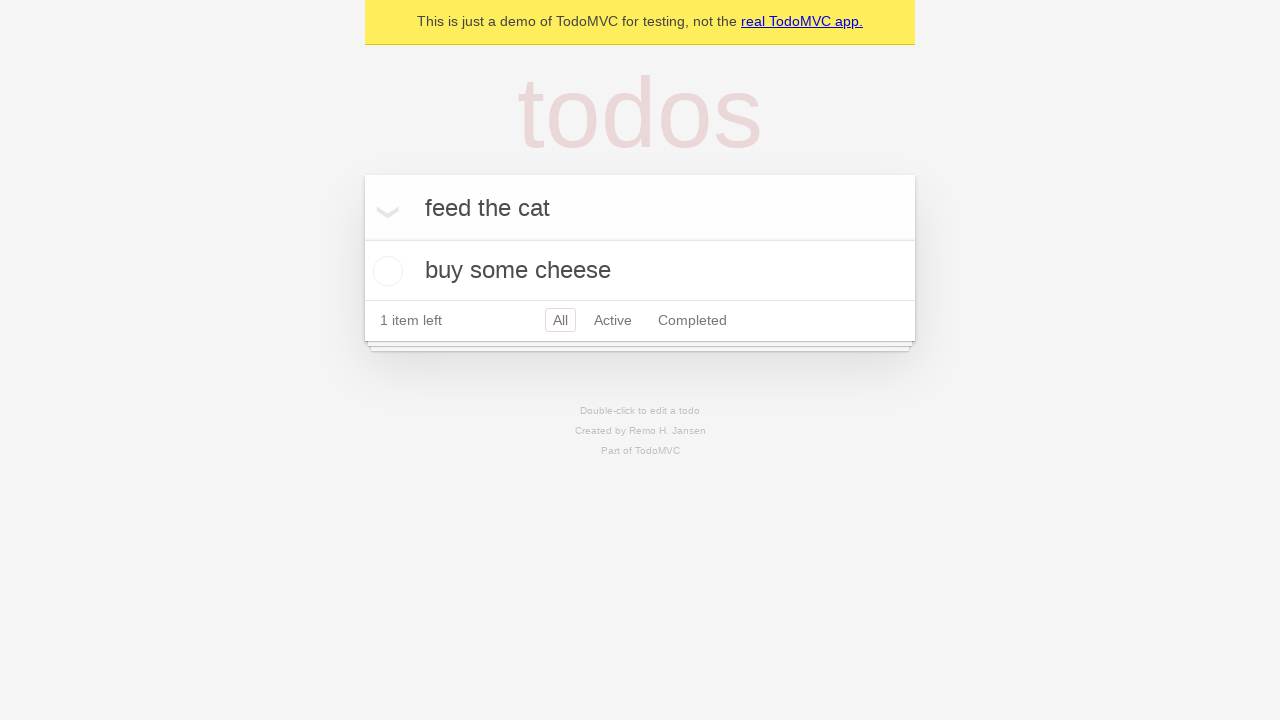

Pressed Enter to create second todo item on internal:attr=[placeholder="What needs to be done?"i]
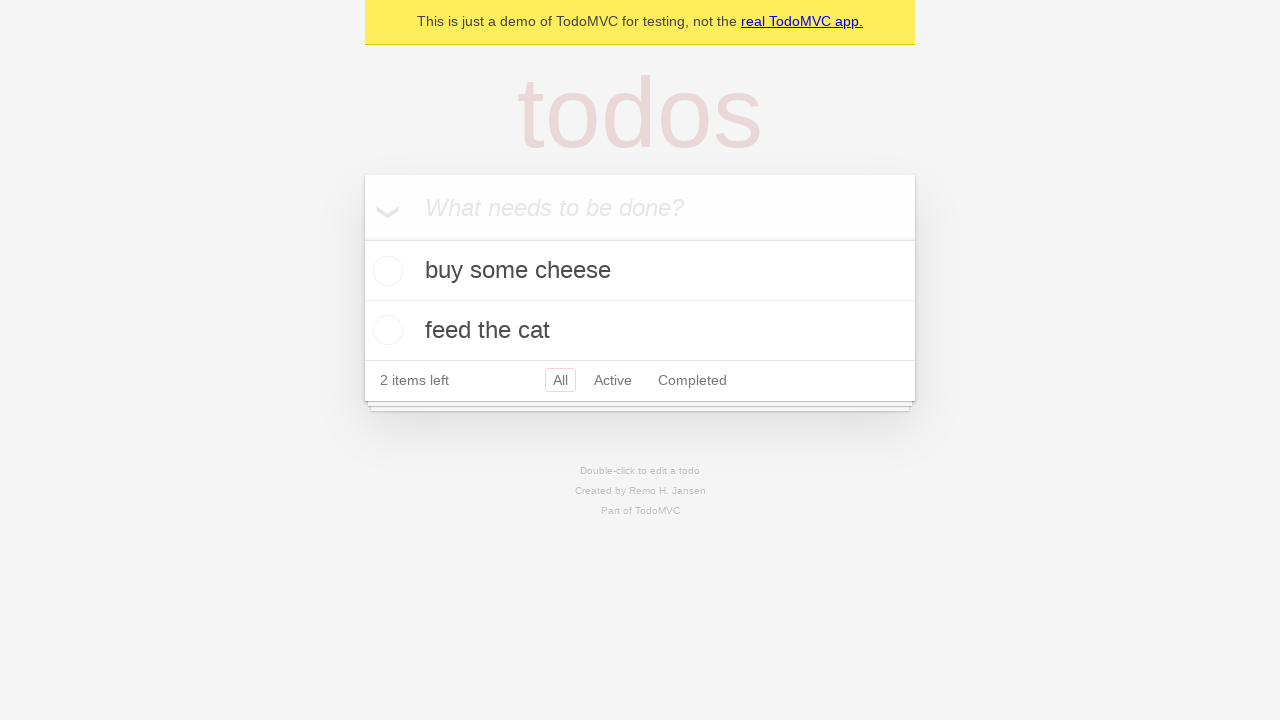

Waited for second todo item to appear
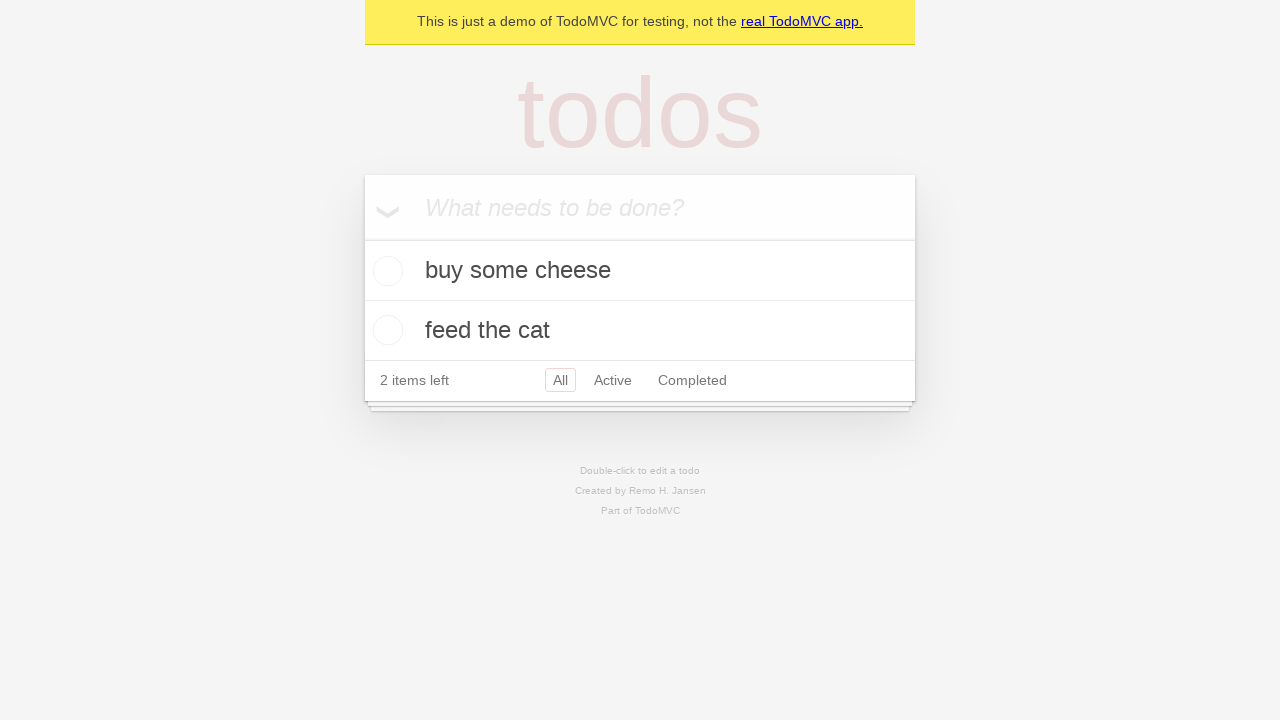

Located all todo items
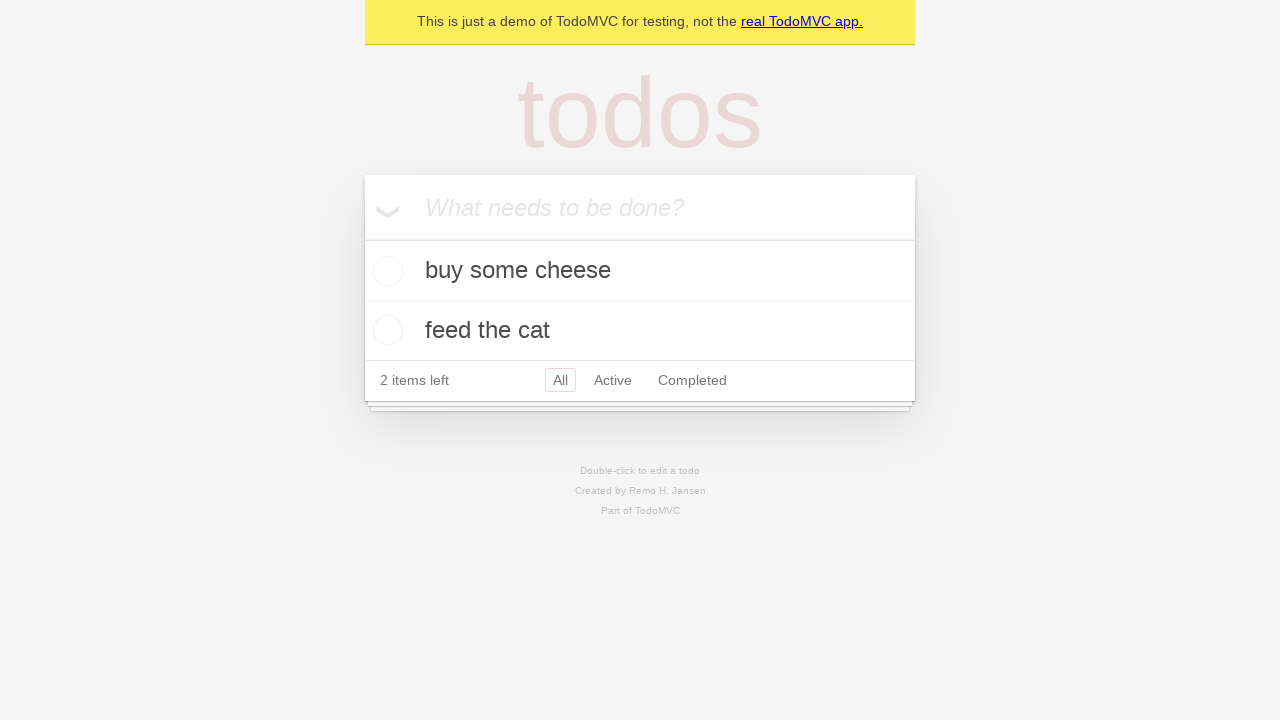

Located checkbox for first todo item
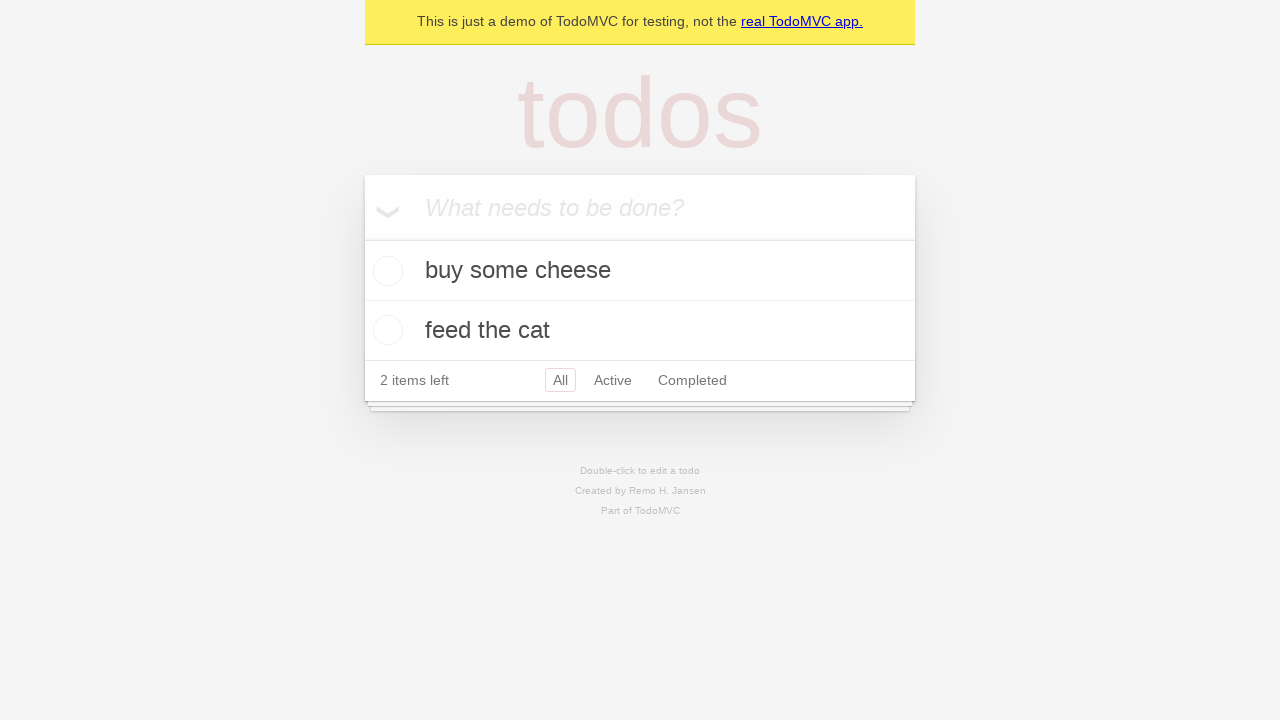

Checked the first todo item at (385, 271) on internal:testid=[data-testid="todo-item"s] >> nth=0 >> internal:role=checkbox
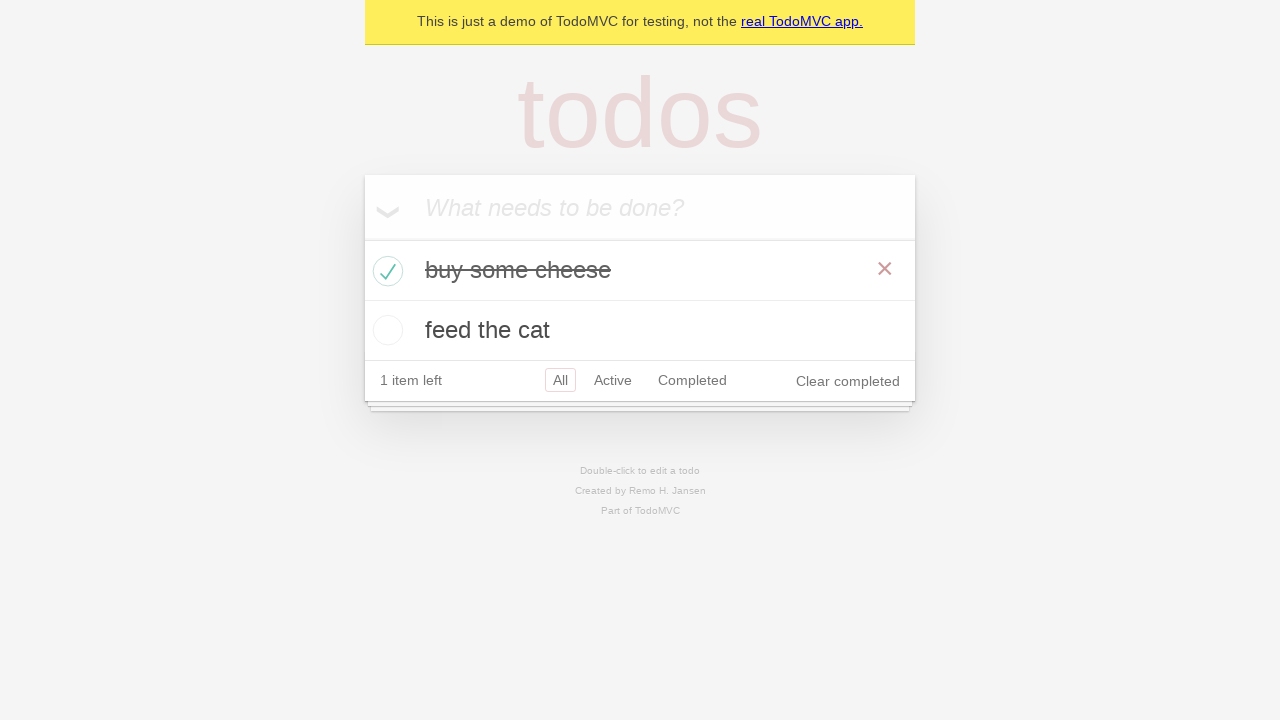

Reloaded the page to test data persistence
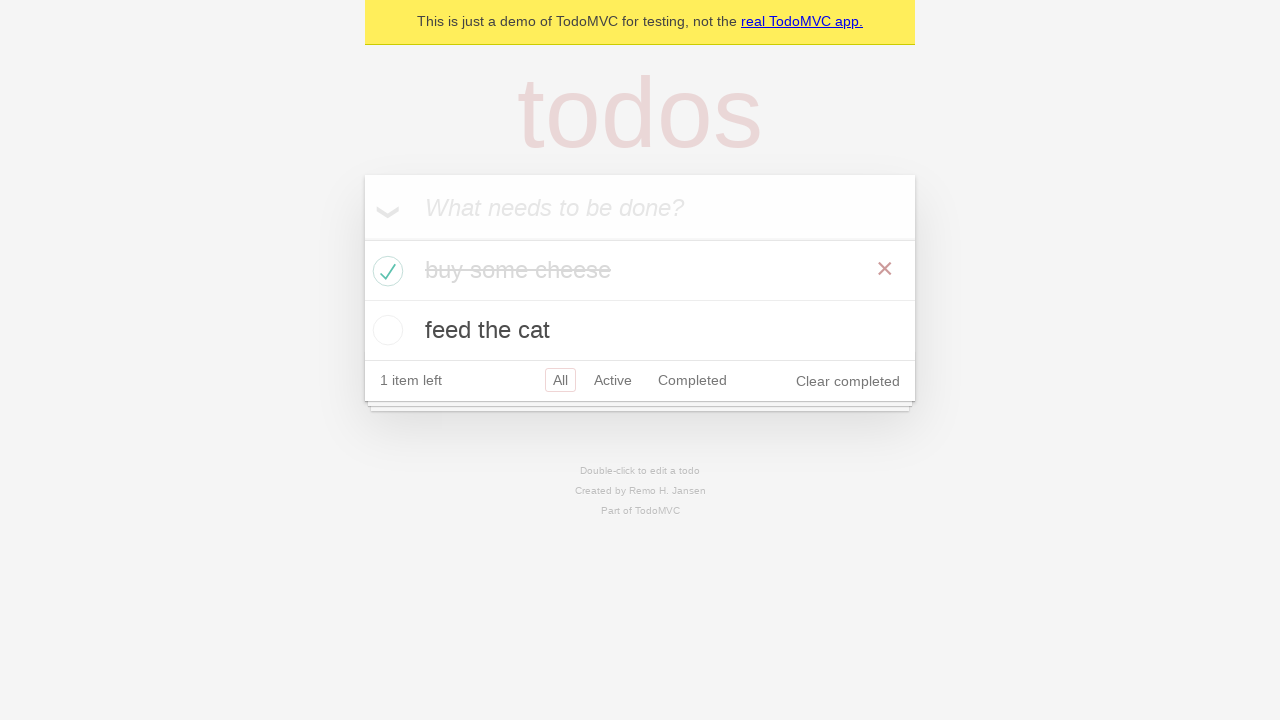

Waited for todo items to reload after page refresh
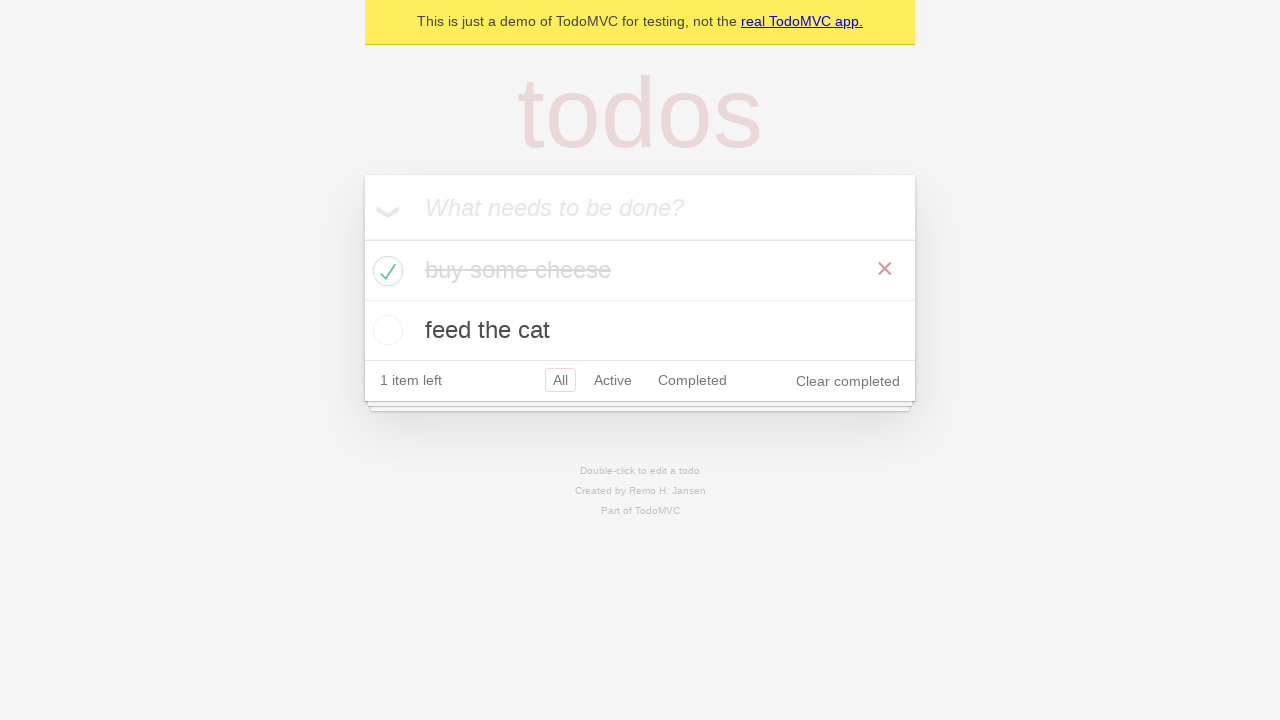

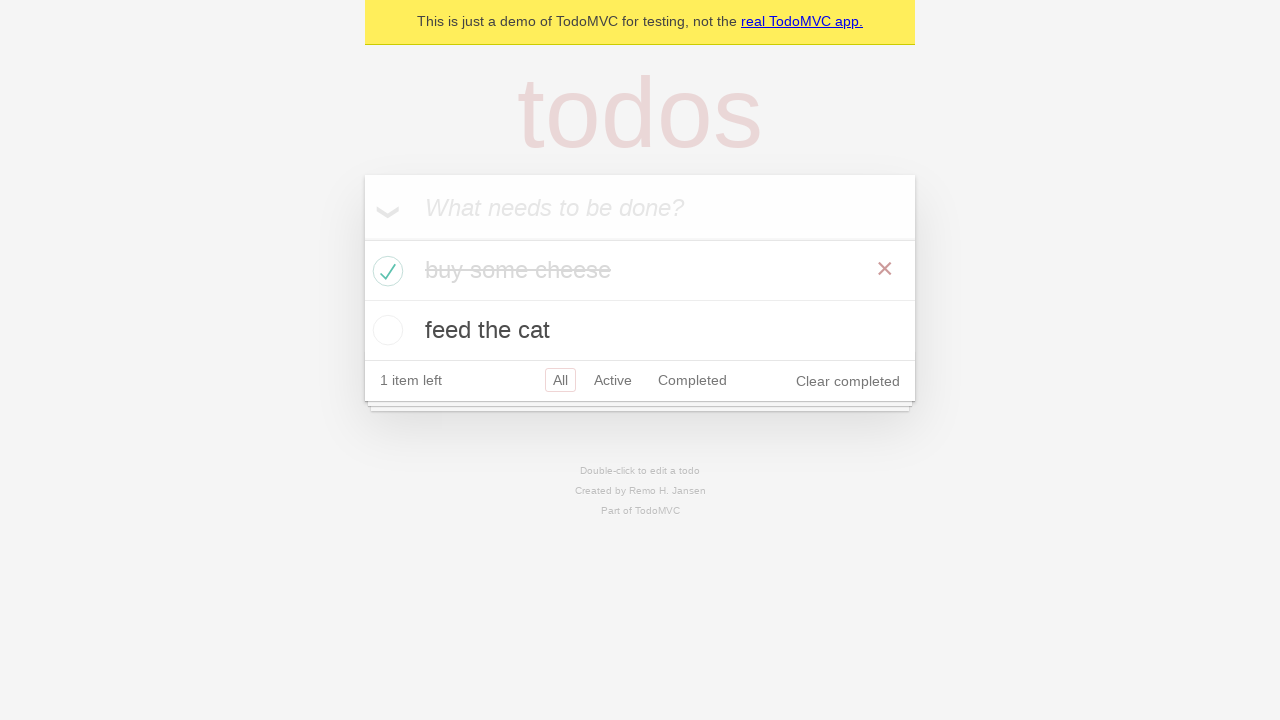